Navigates to an automation practice page, scrolls to a table, and extracts information about table dimensions and content from a specific row

Starting URL: https://rahulshettyacademy.com/AutomationPractice/

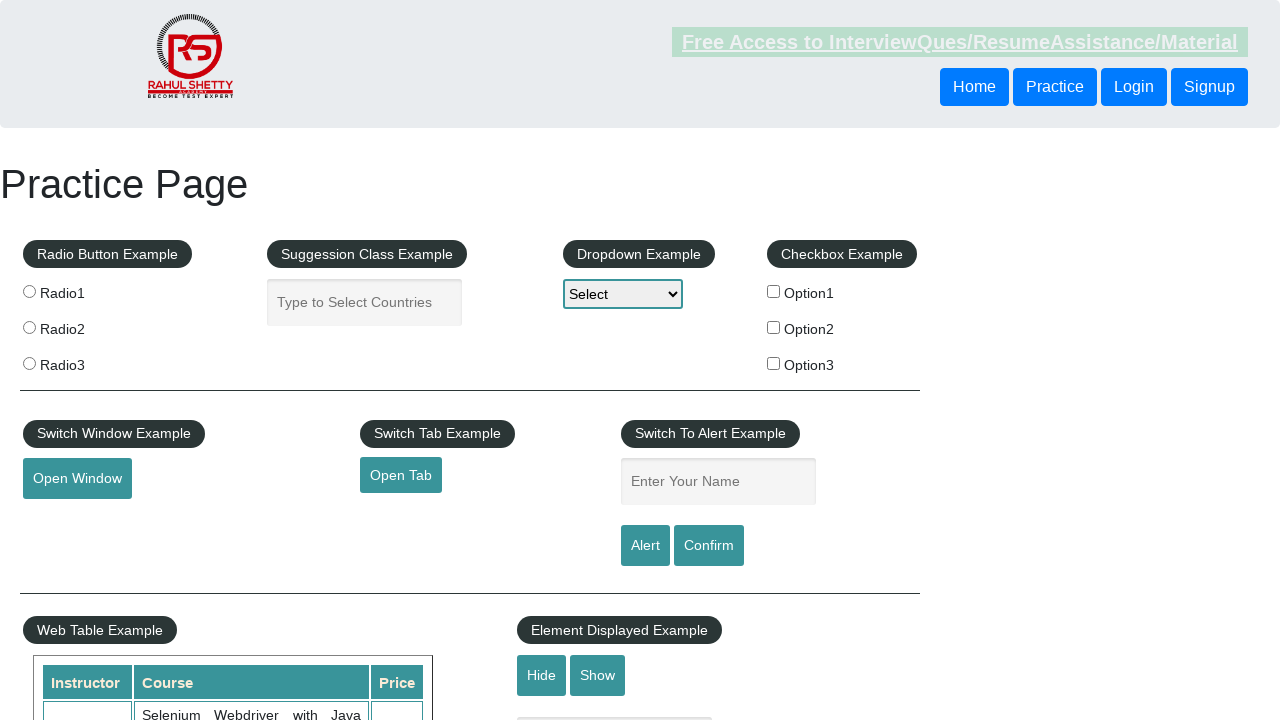

Scrolled down 600px to view the table
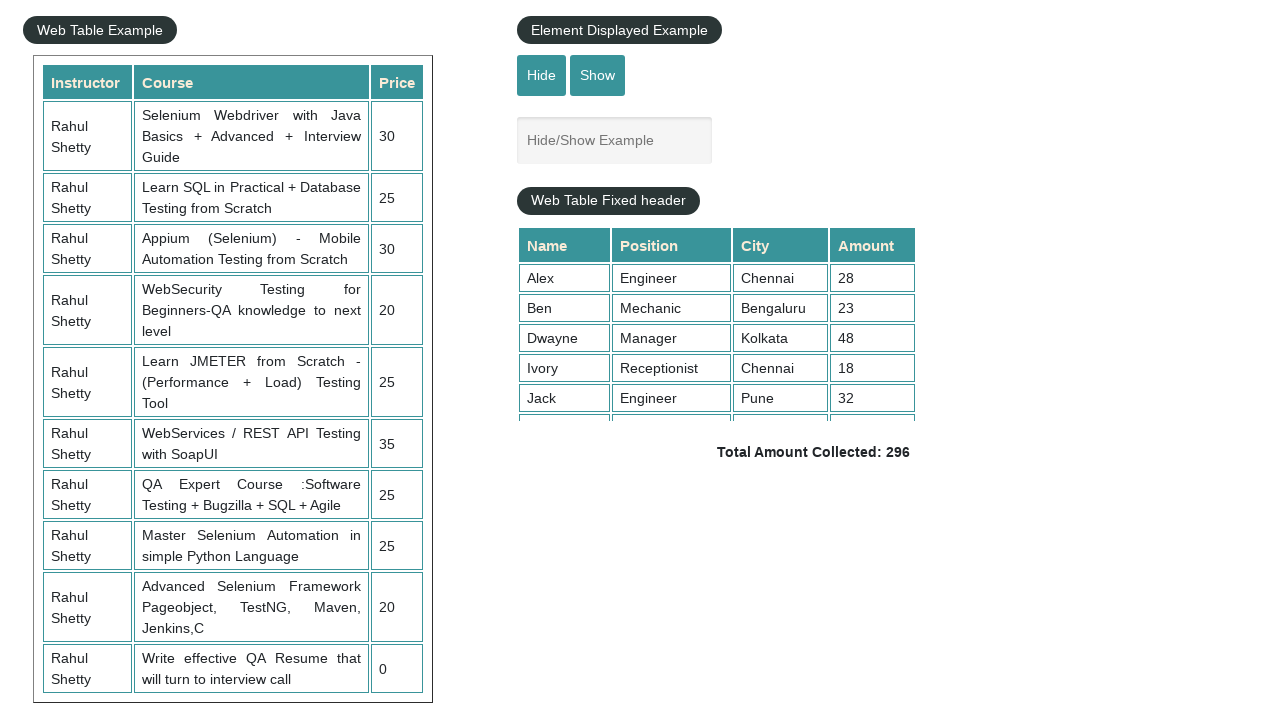

Table with class 'table-display' is now visible
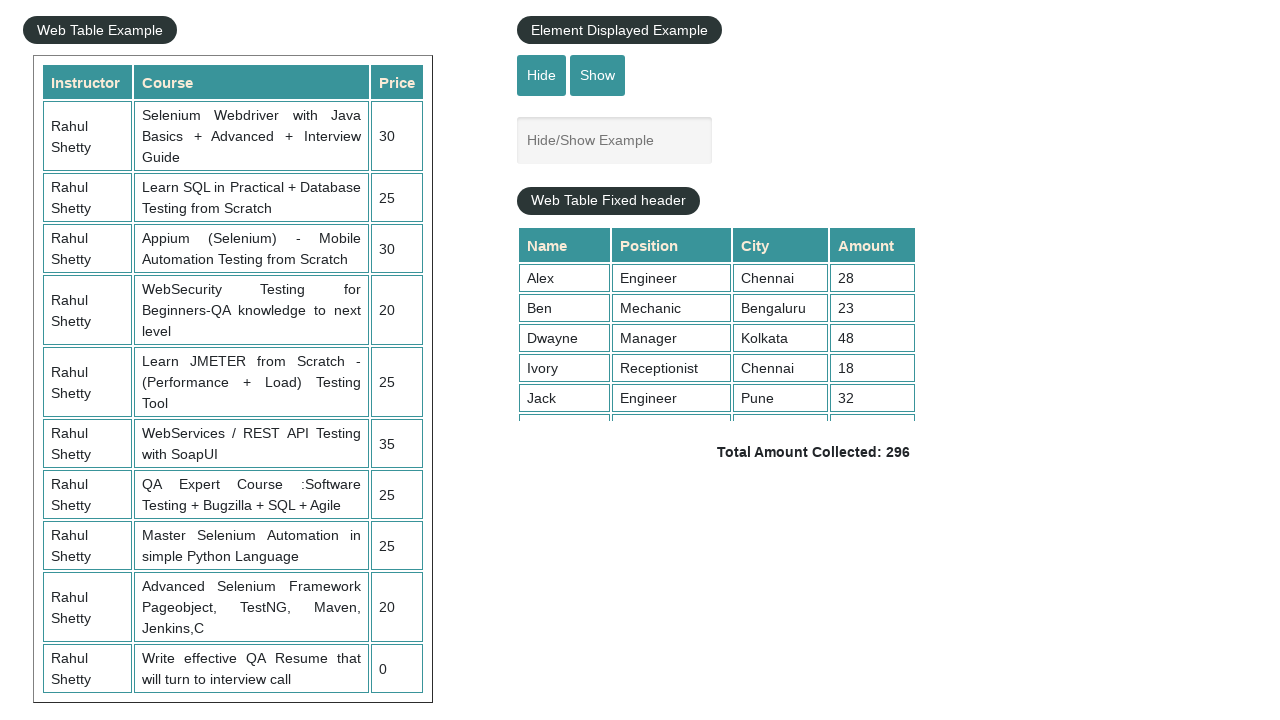

Retrieved all data cells from 3rd column of table
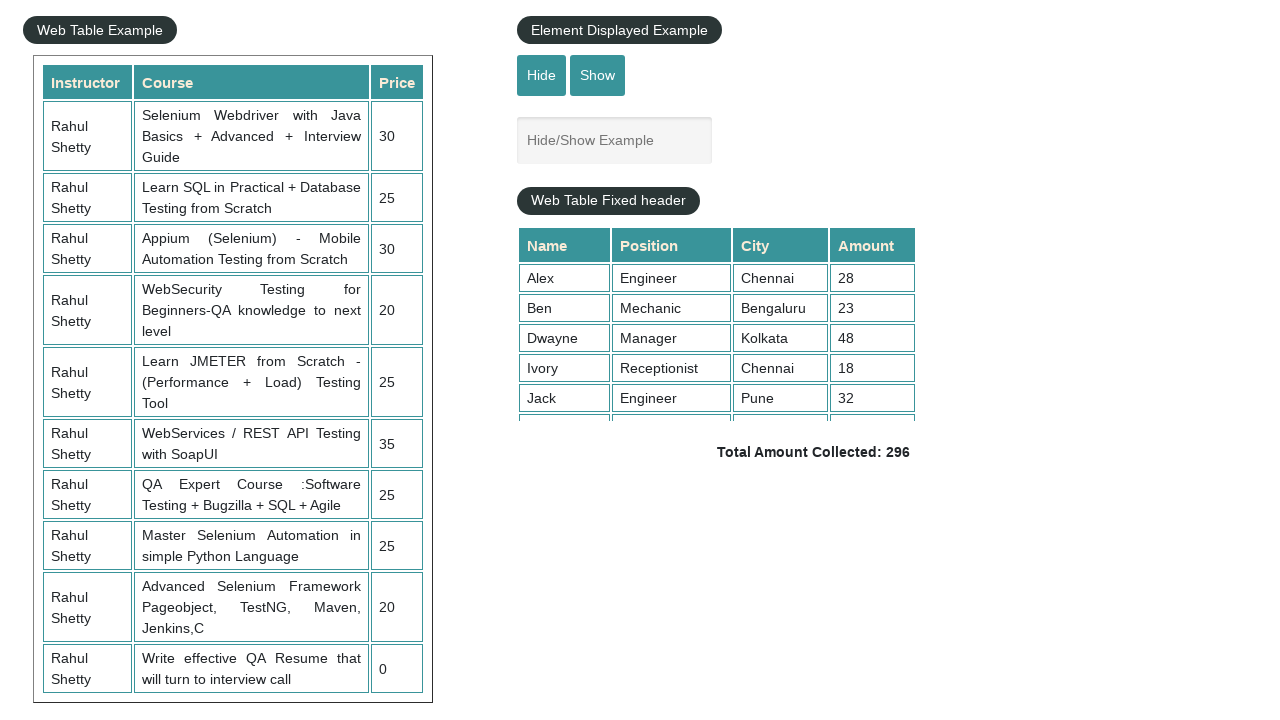

Retrieved header cells from 3rd column of table
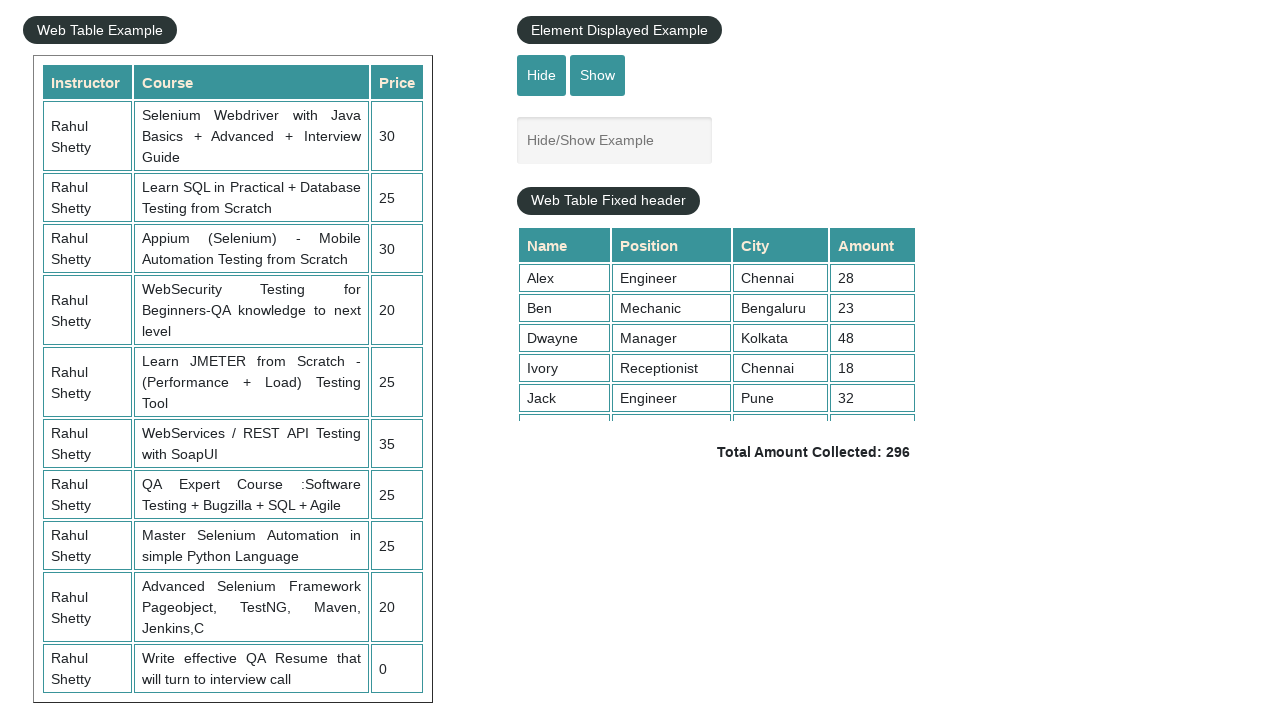

Retrieved all header elements to calculate column count
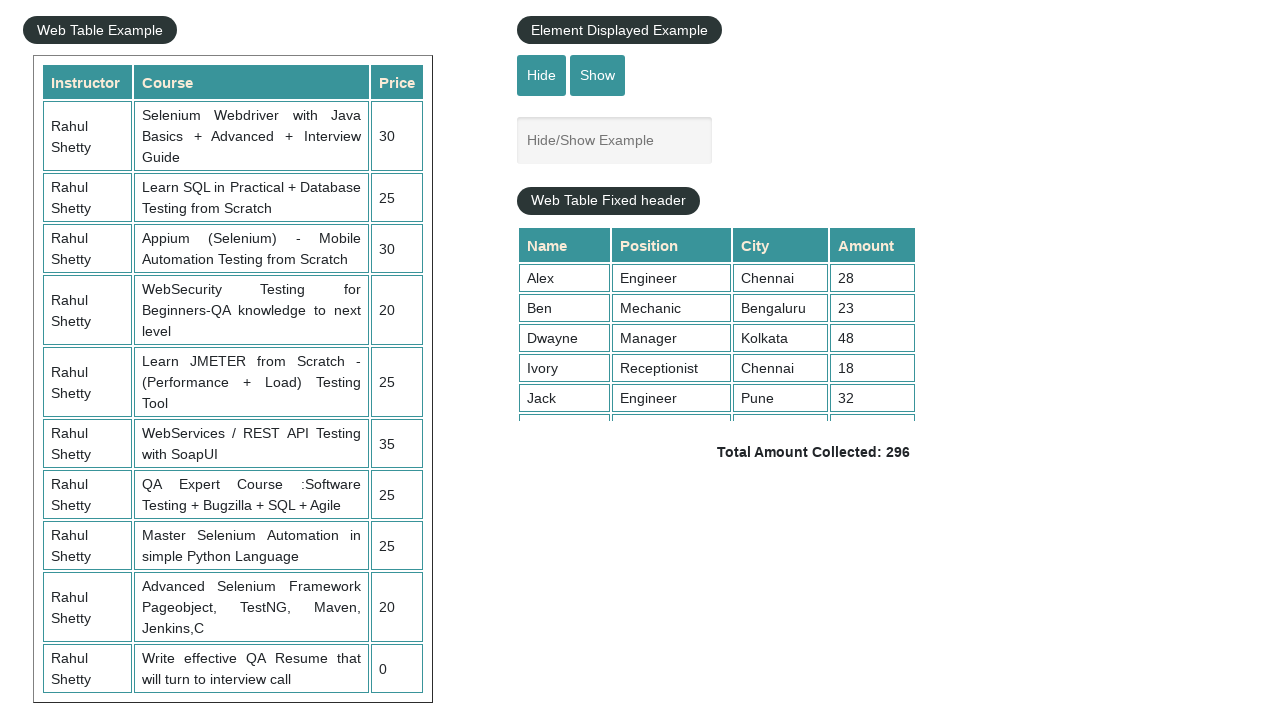

Extracted table dimensions: 11 rows, 3 columns
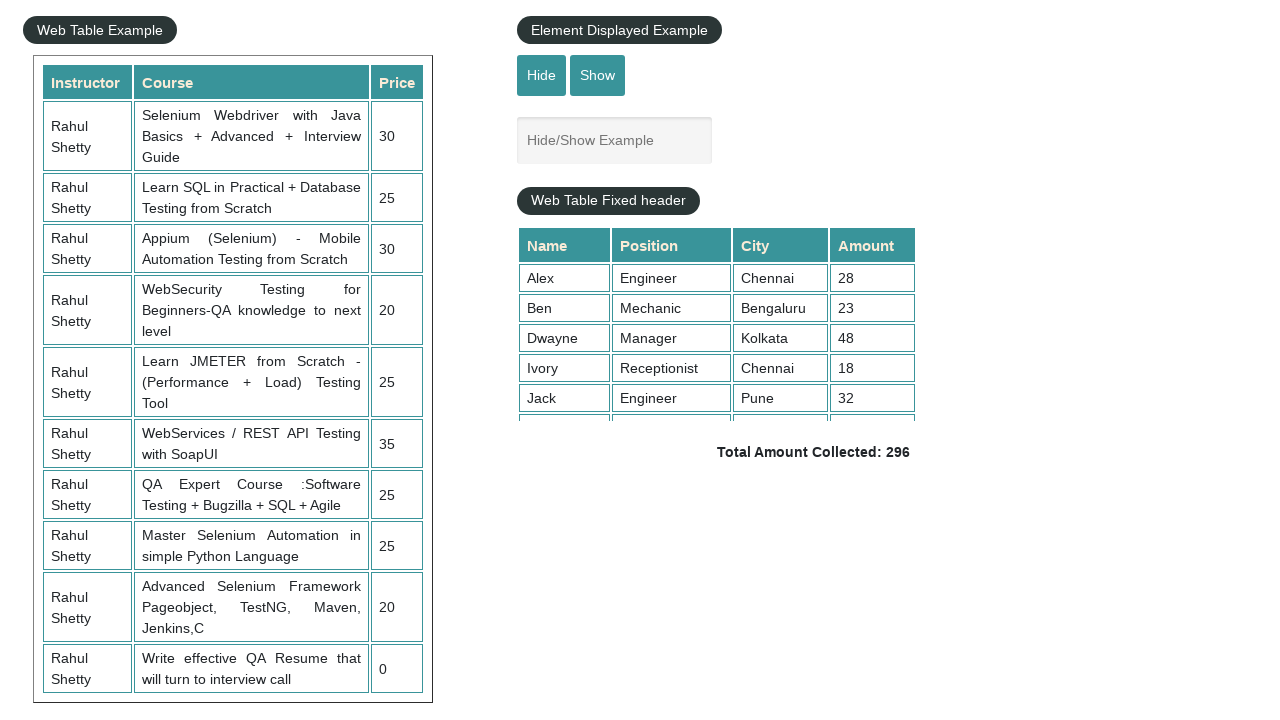

Retrieved all cells from the 3rd row of the table
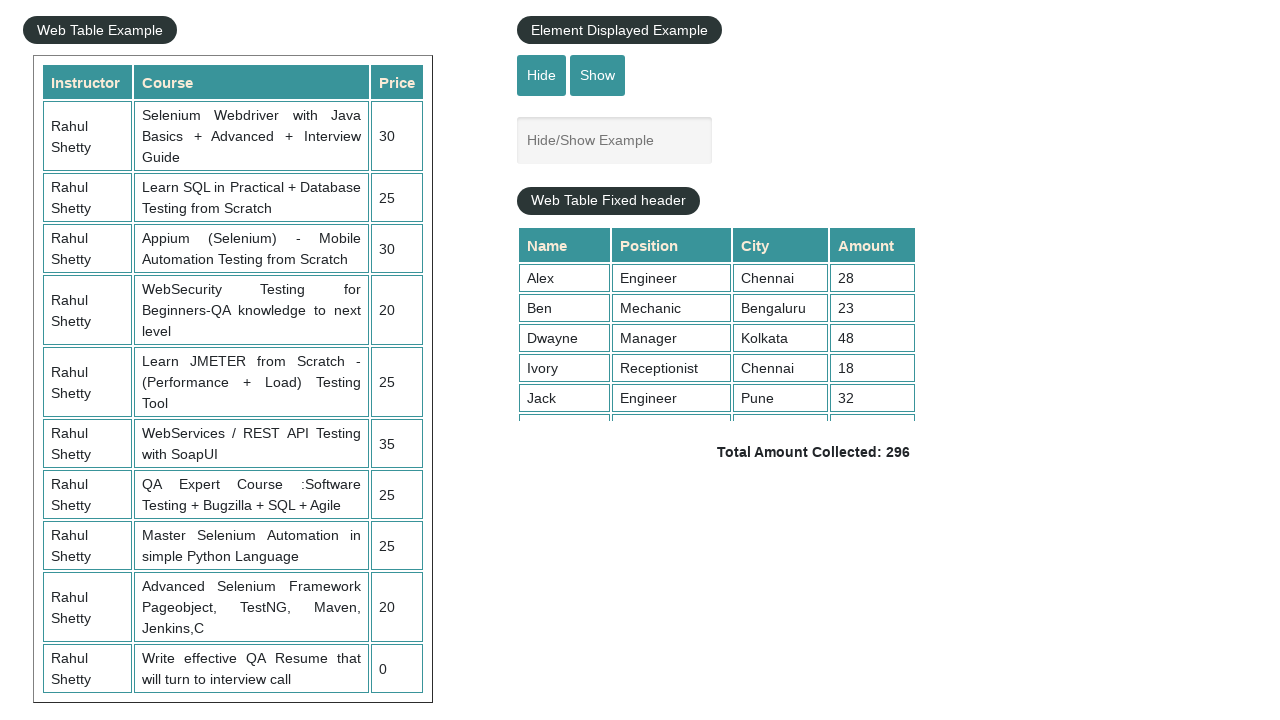

Extracted cell content: 'Rahul Shetty' from 3rd row
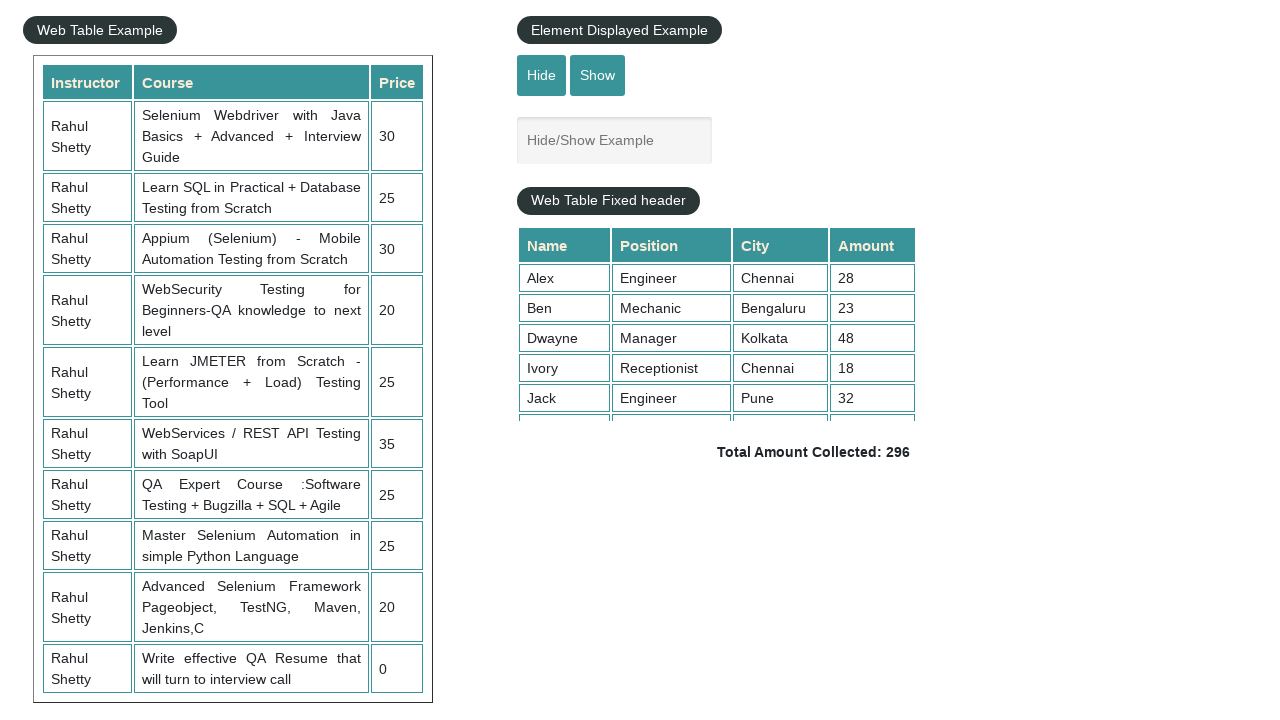

Extracted cell content: 'Learn SQL in Practical + Database Testing from Scratch' from 3rd row
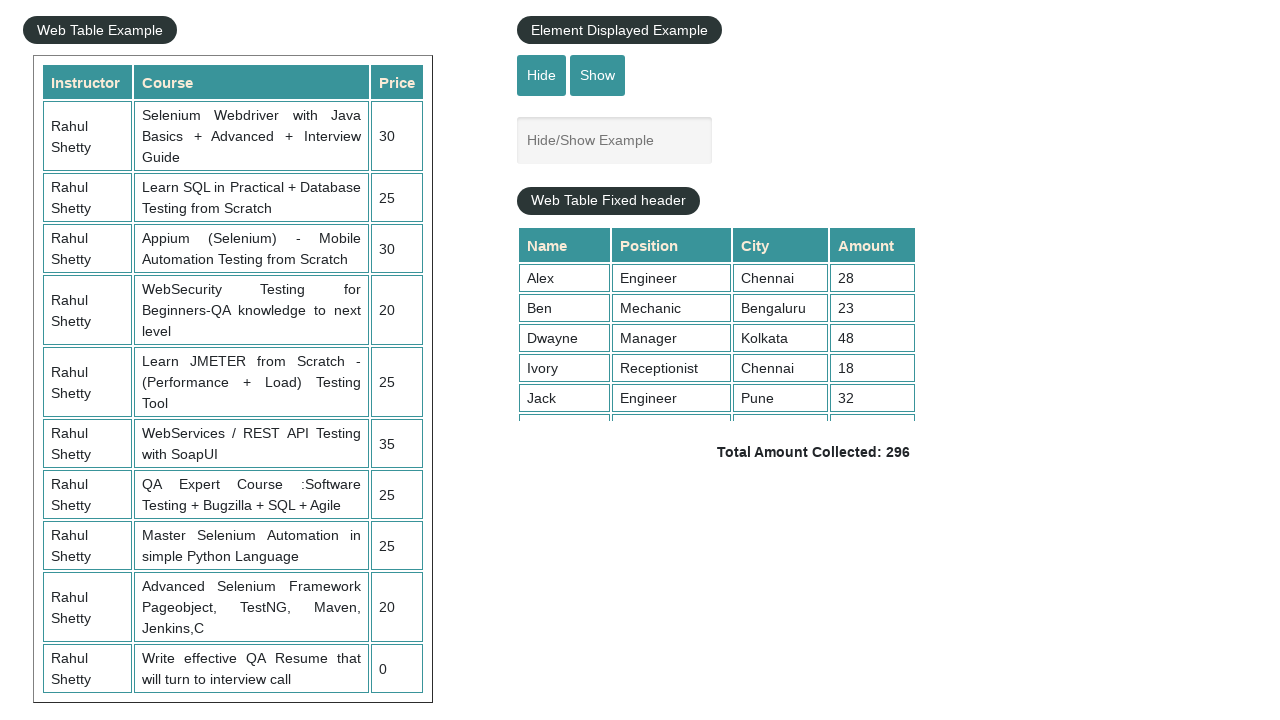

Extracted cell content: '25' from 3rd row
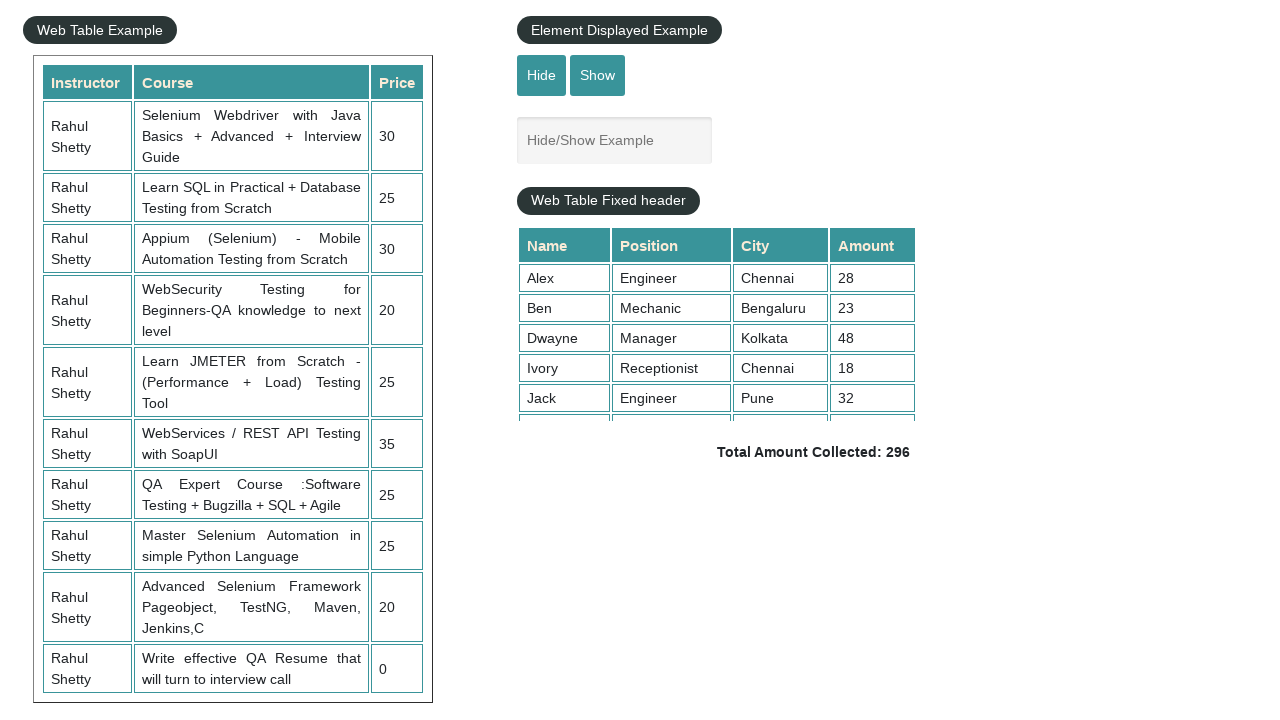

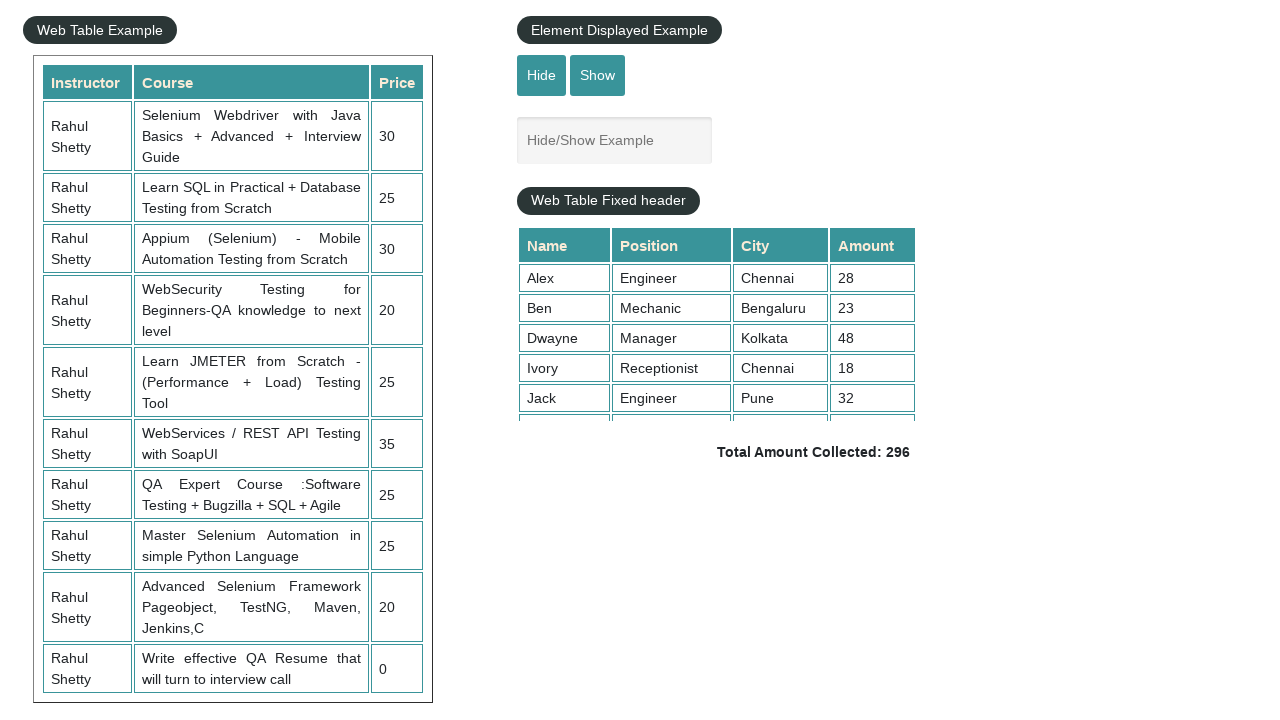